Tests dropdown selection functionality on OrangeHRM demo page by selecting a country value from a dropdown menu using different selection methods (by index and by value)

Starting URL: https://www.orangehrm.com/hris-hr-software-demo/

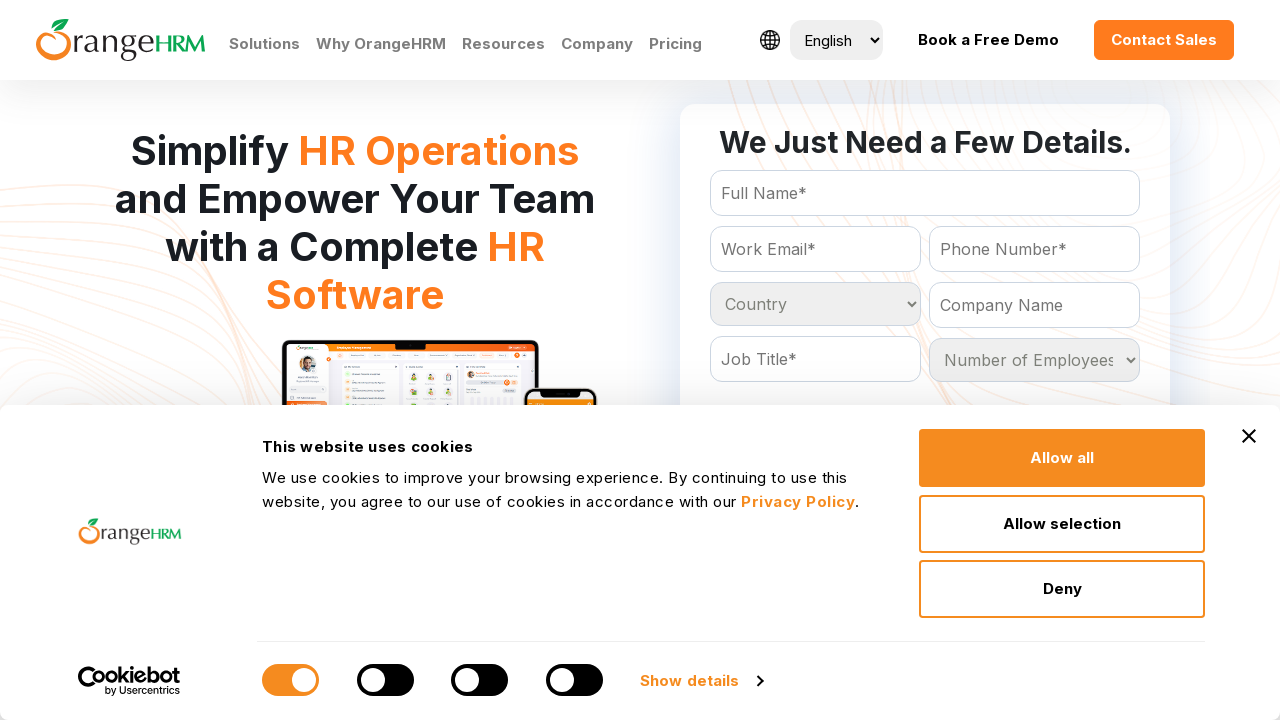

Country dropdown selector loaded and available
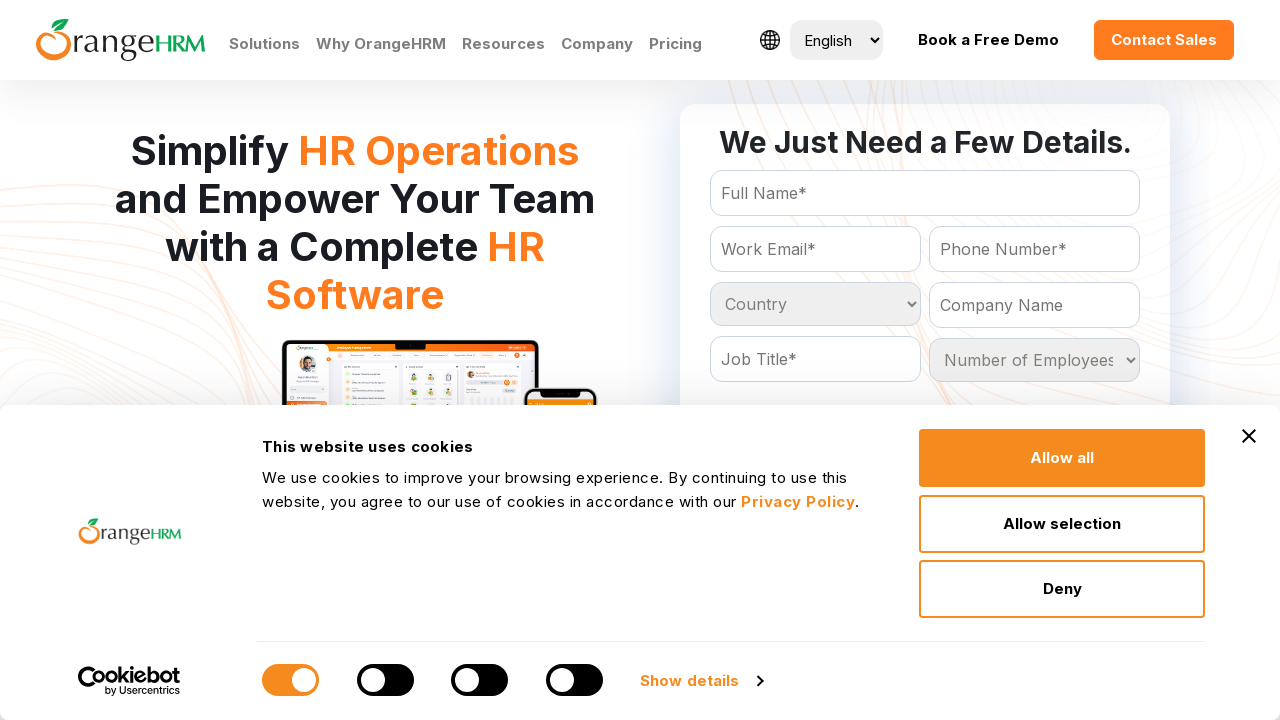

Selected country dropdown option by index 3 on select[name='Country']
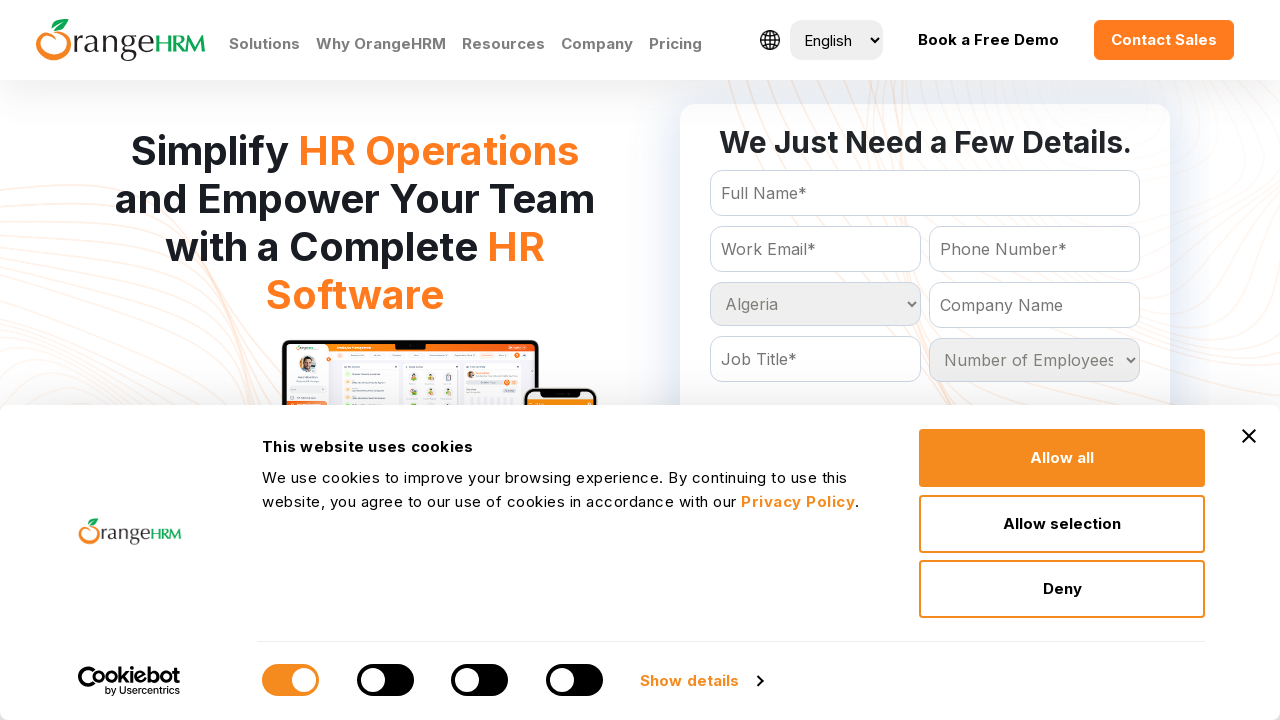

Selected 'India' from country dropdown by value on select[name='Country']
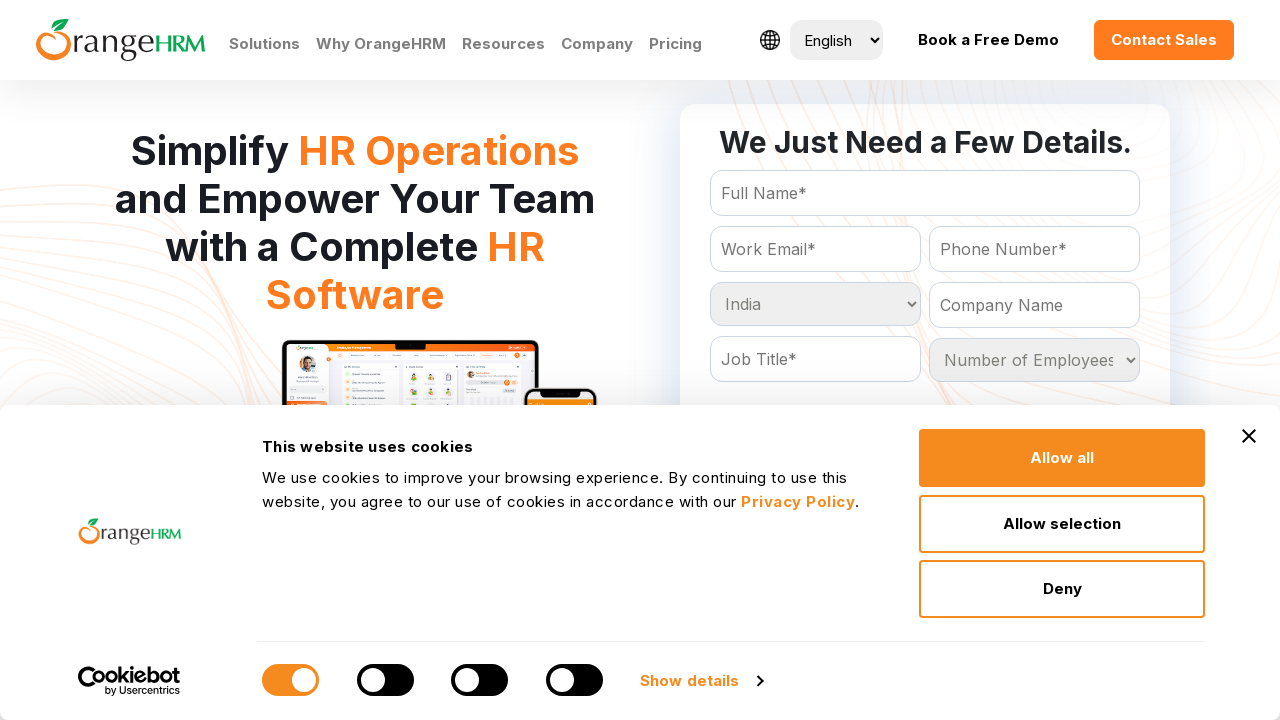

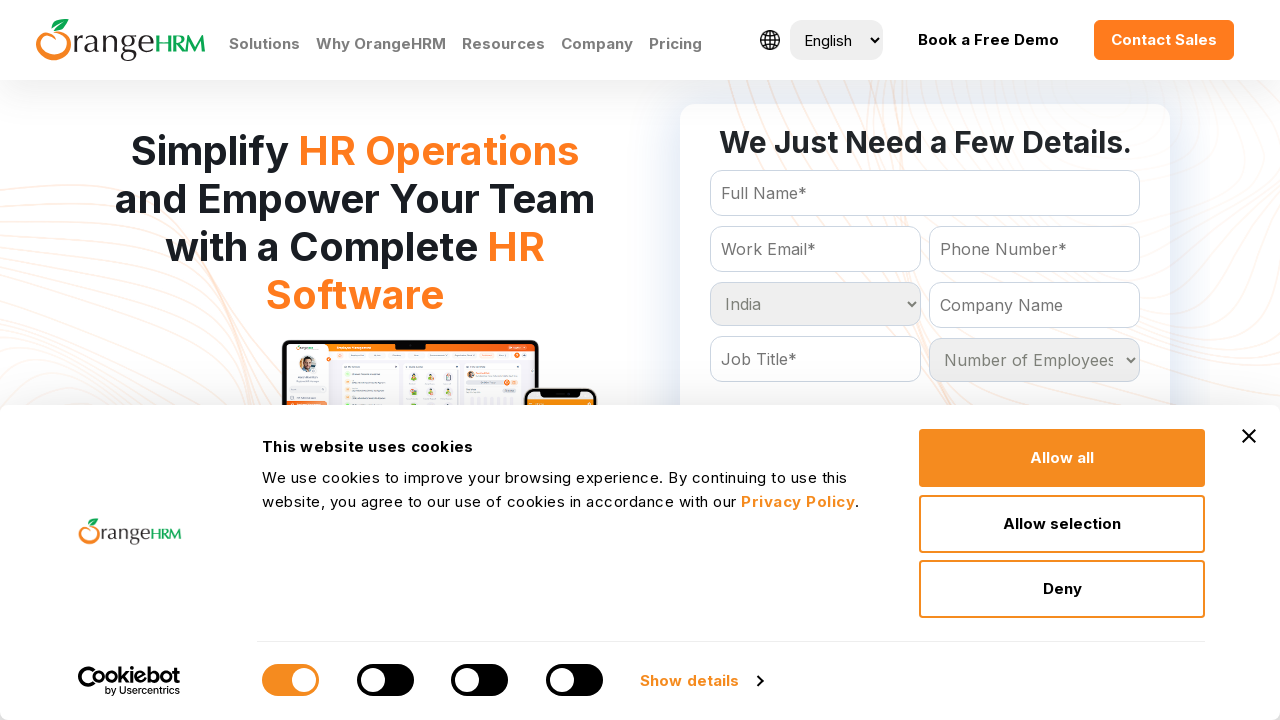